Tests interaction with disabled elements by navigating to a demo page, clicking on the "Disabled" tab, and using JavaScript to set and then clear a value in a disabled text field.

Starting URL: https://demoapps.qspiders.com/ui?scenario=1

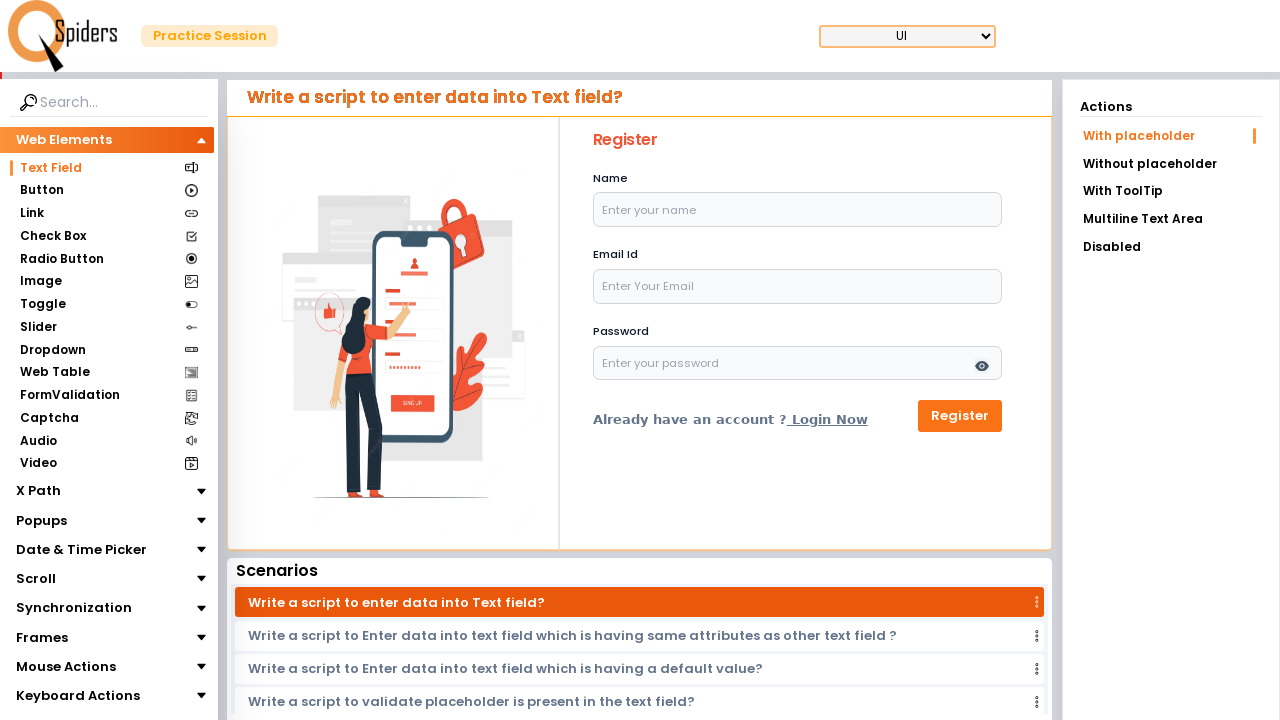

Clicked on the 'Disabled' tab at (1171, 247) on xpath=//li[text()='Disabled']
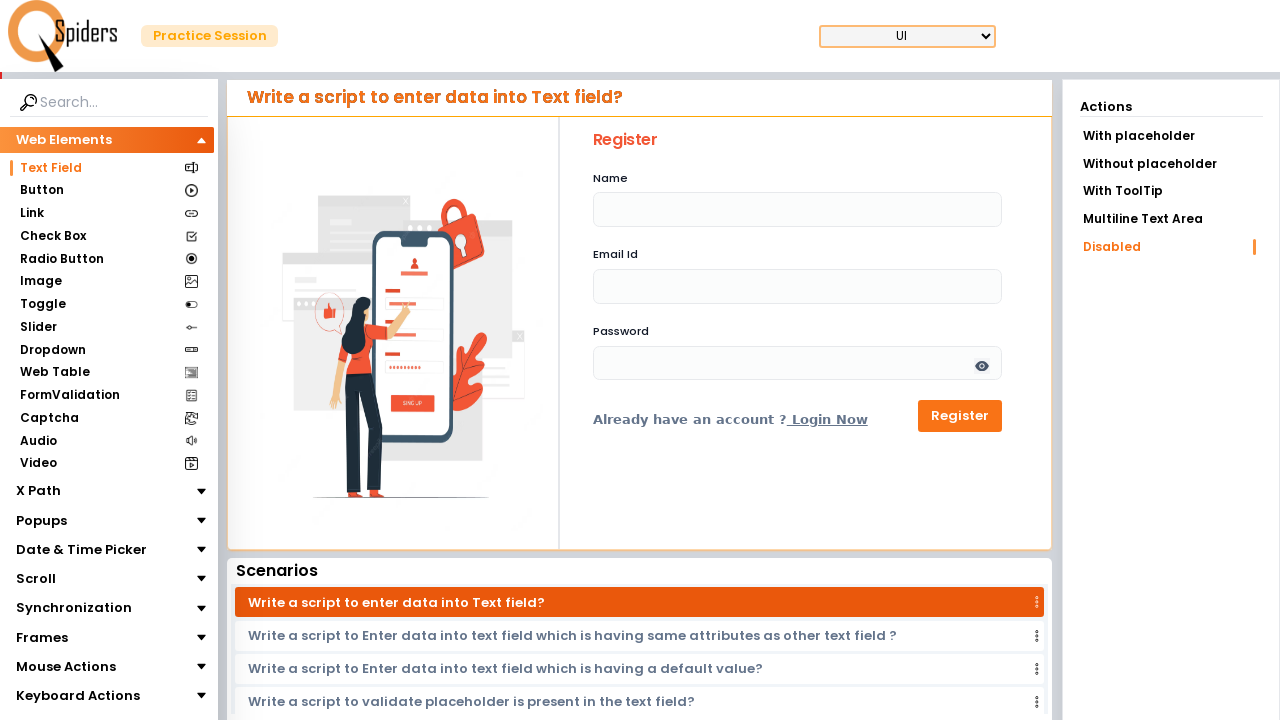

Disabled textbox element is now visible
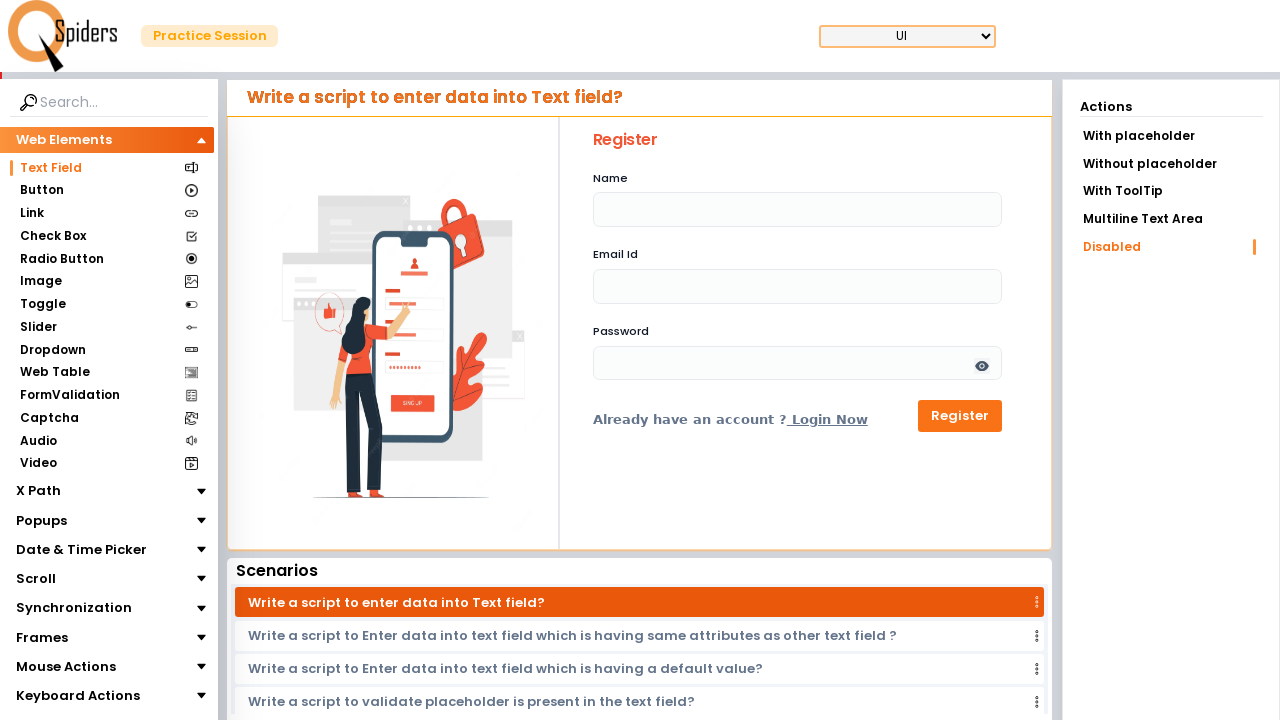

Set value 'admin' in disabled text field using JavaScript
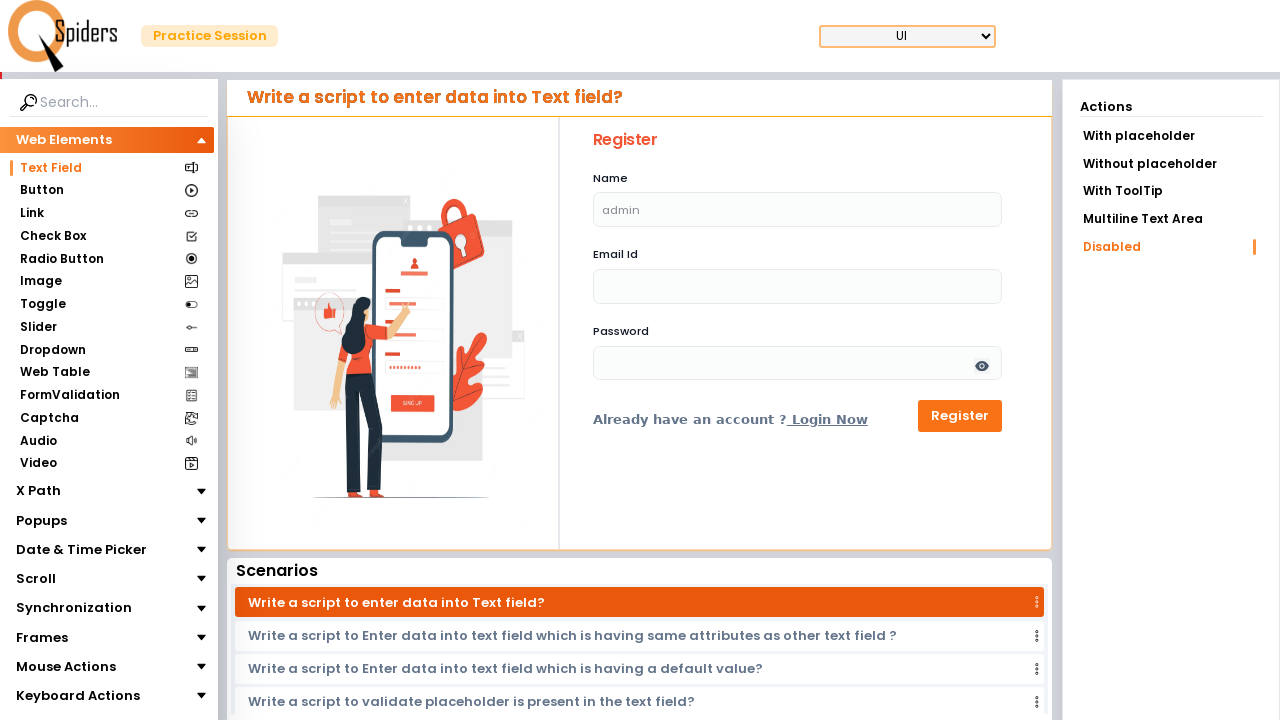

Waited 1 second to observe the value in disabled field
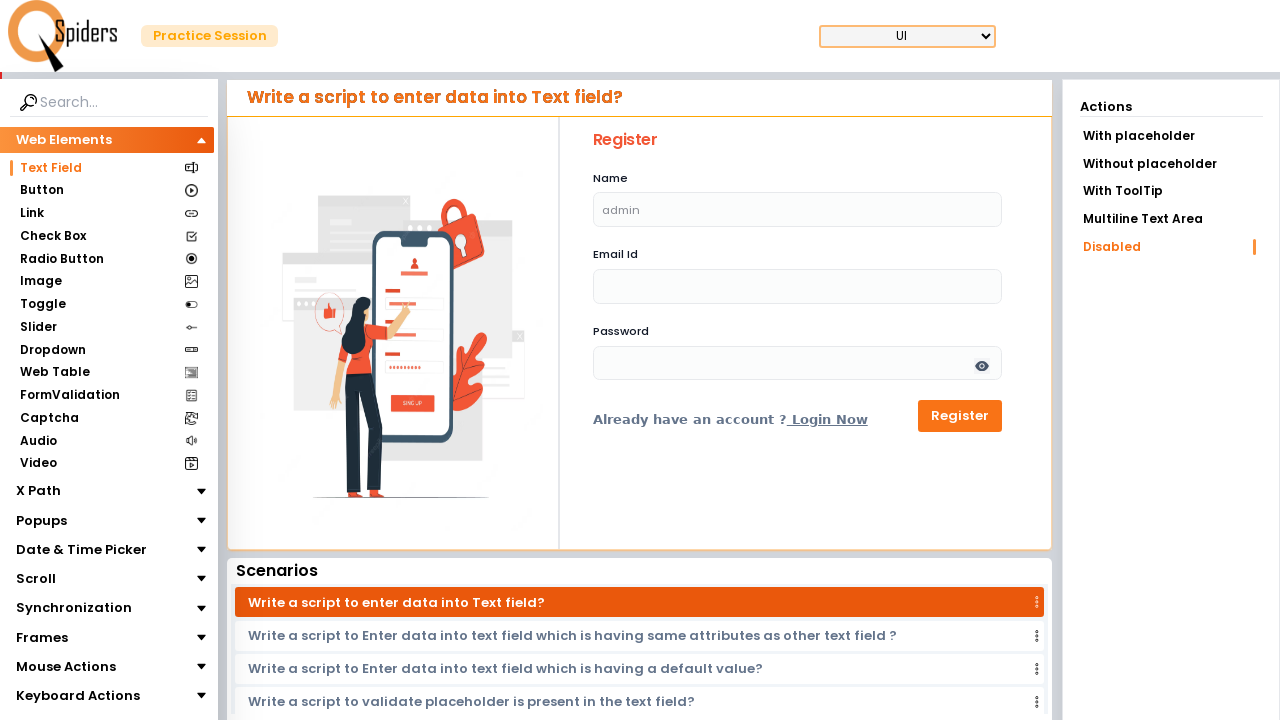

Cleared the value from disabled text field using JavaScript
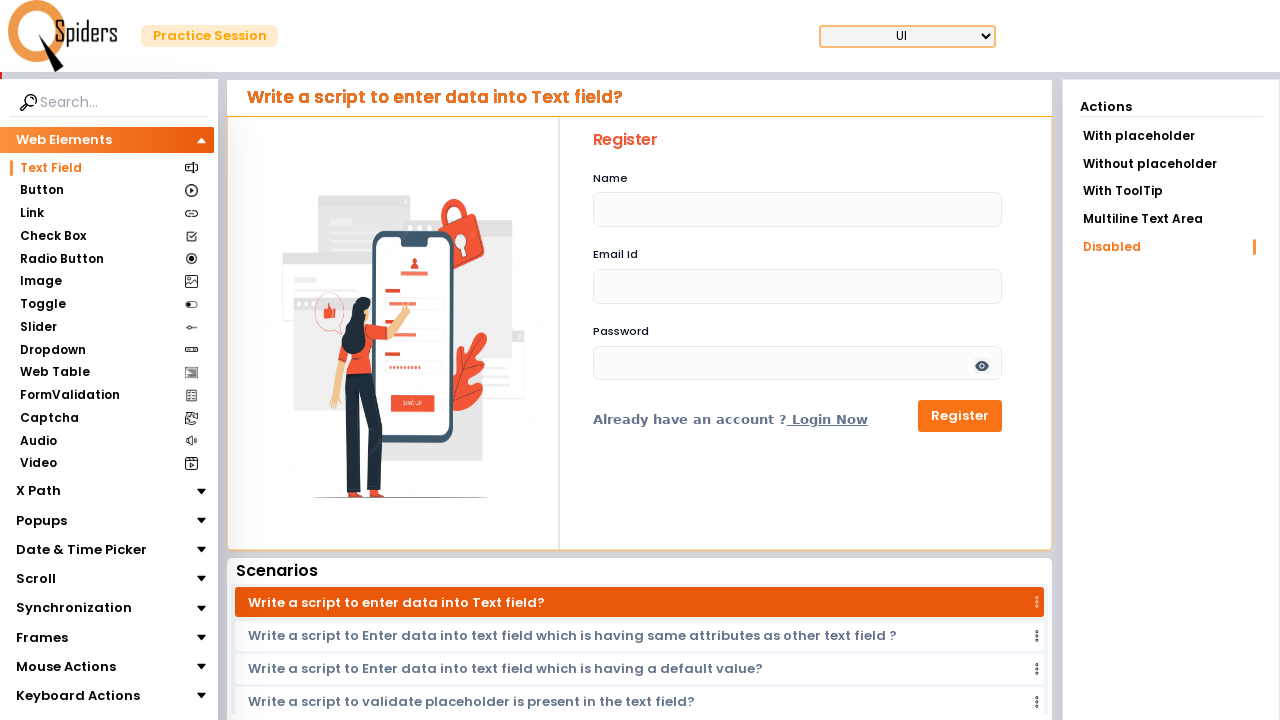

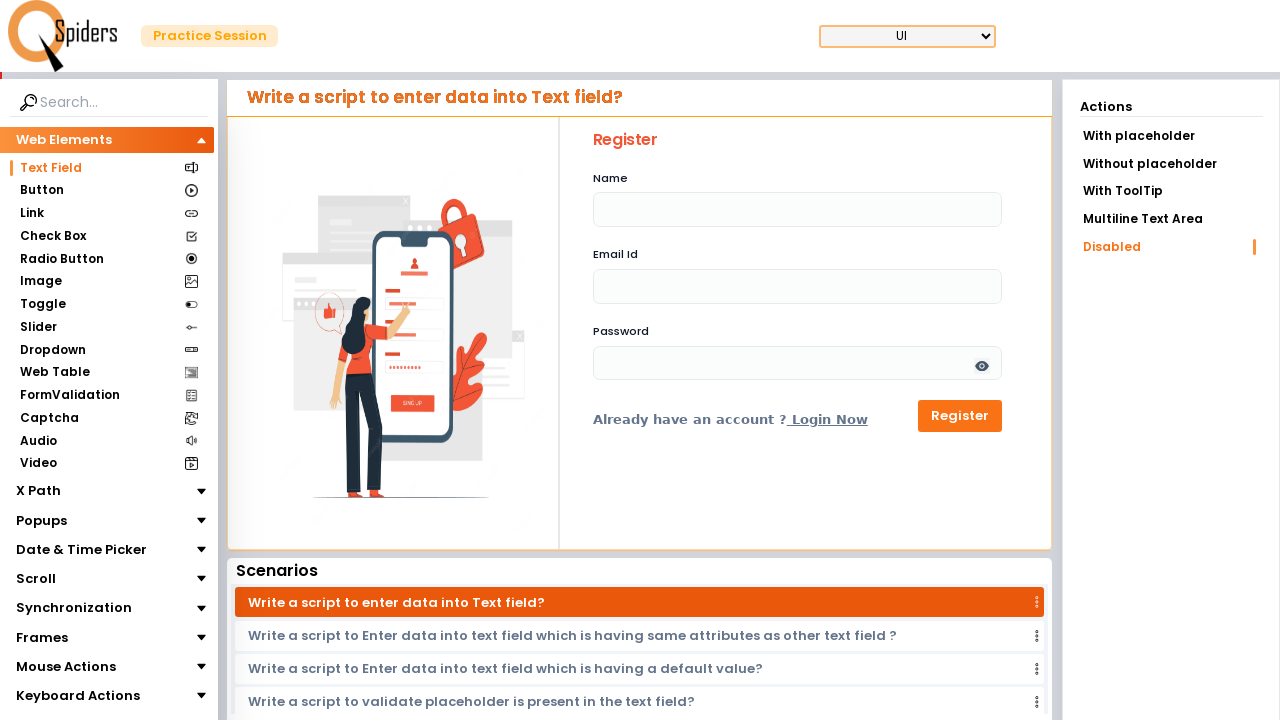